Tests that the disabled field has the disabled attribute set.

Starting URL: https://bonigarcia.dev/selenium-webdriver-java/

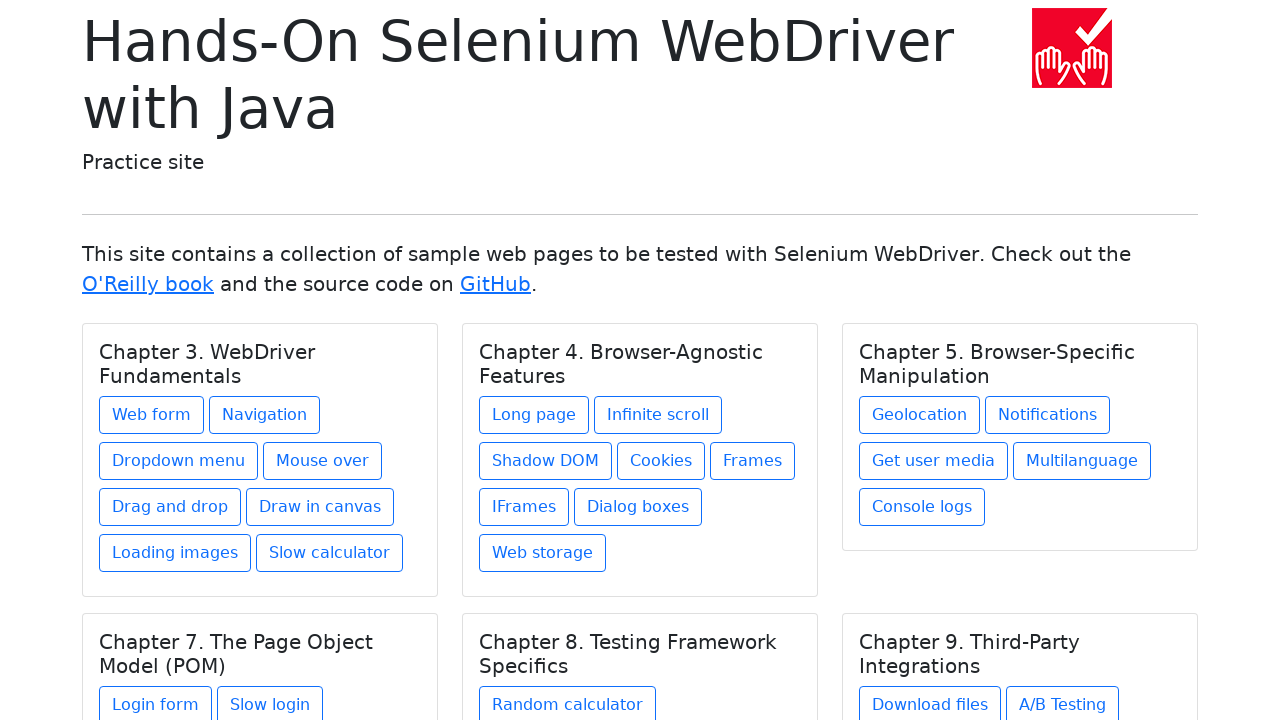

Clicked on 'Web form' link at (152, 415) on text=Web form
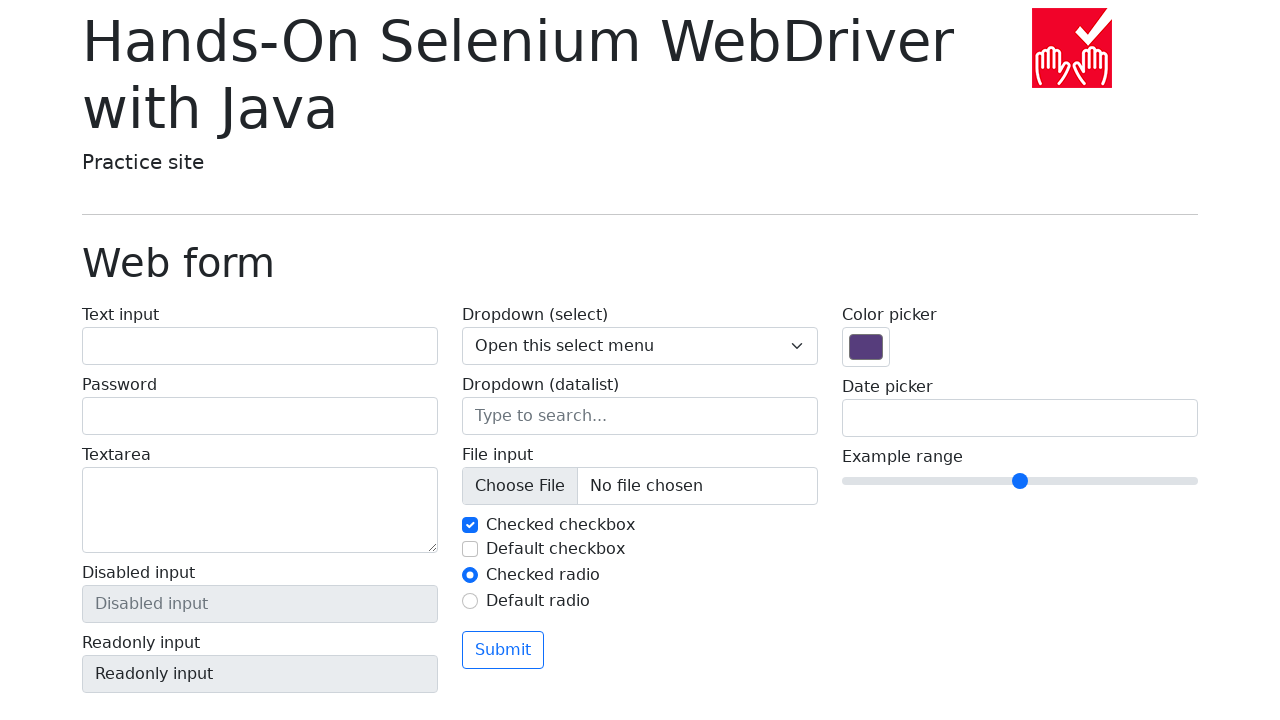

Retrieved disabled attribute from input field
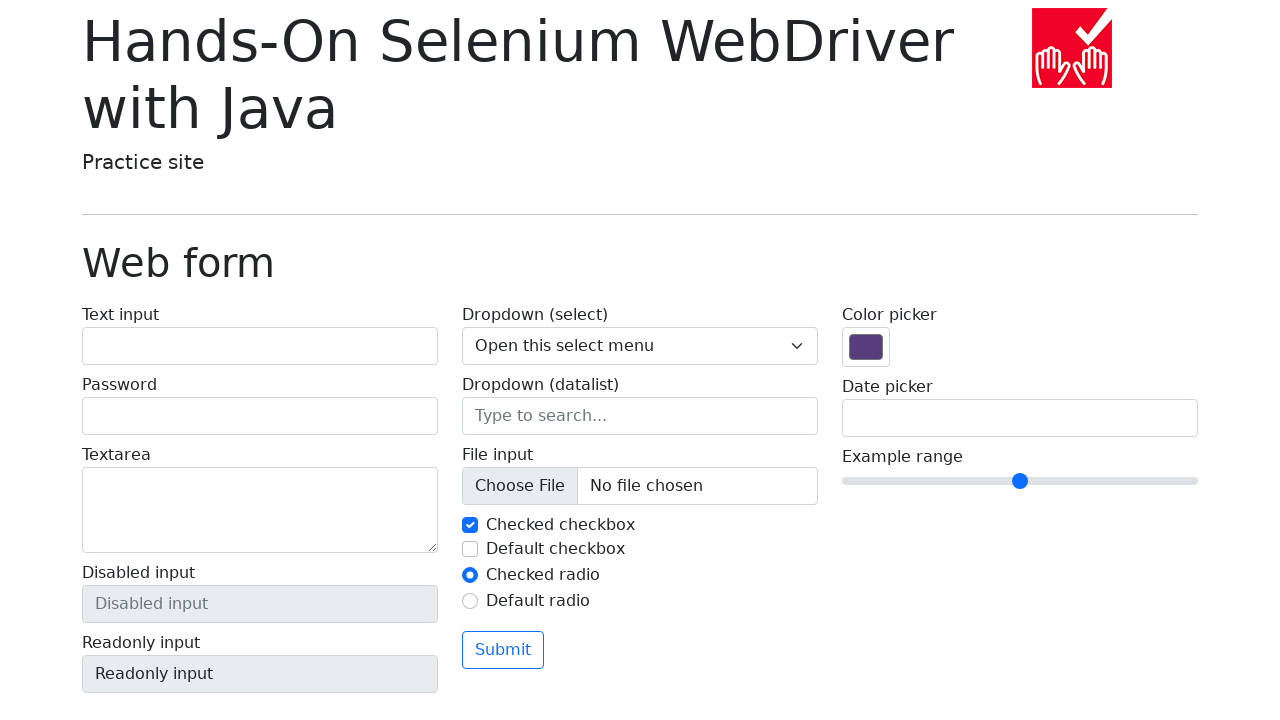

Asserted that disabled field has disabled attribute set
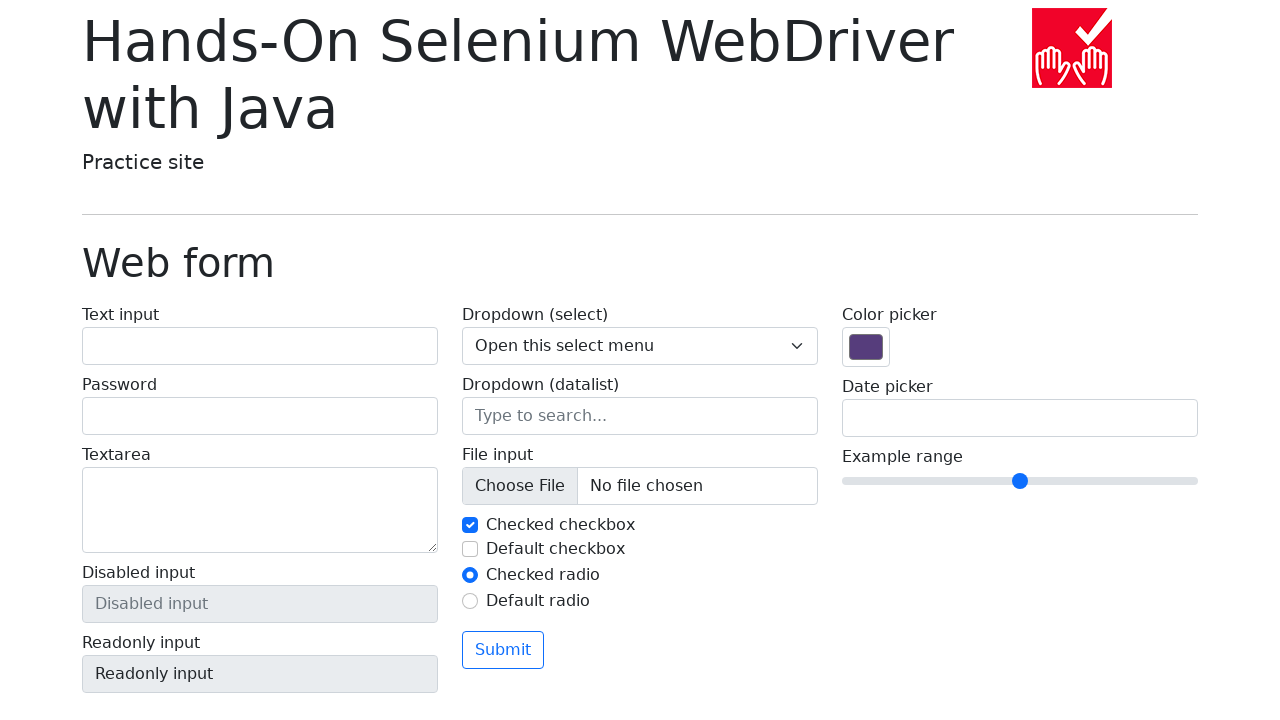

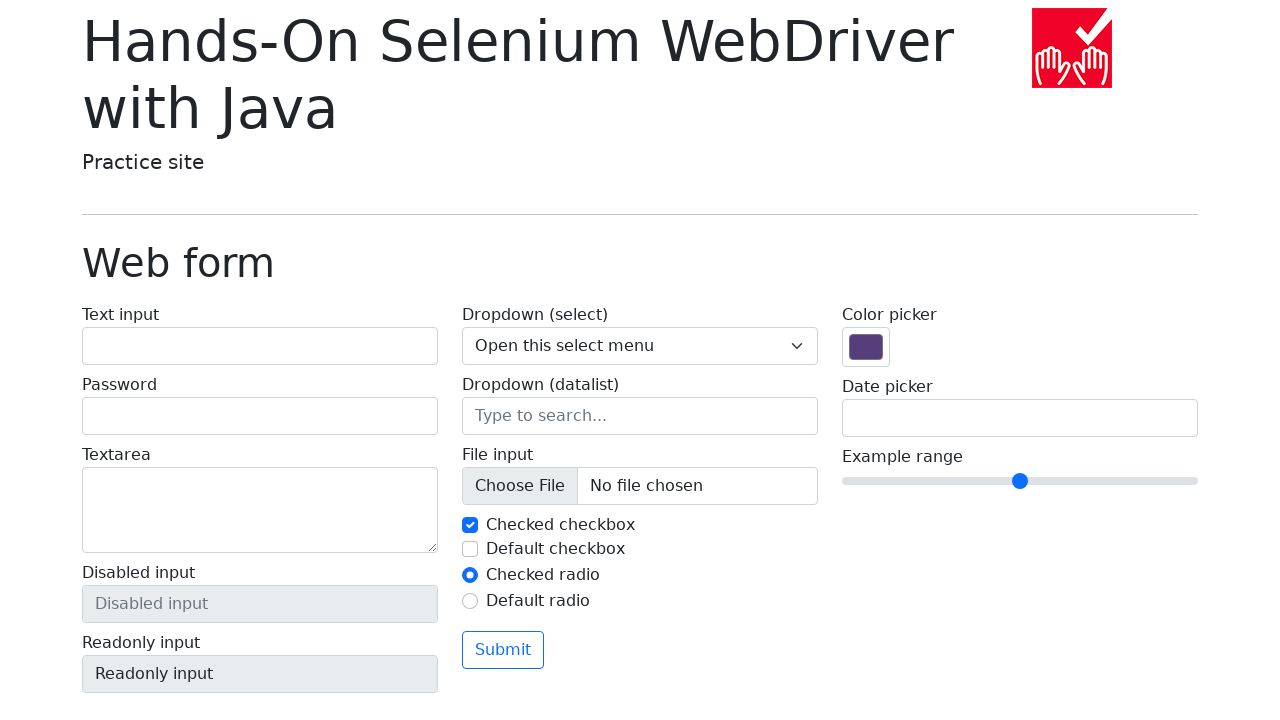